Tests JavaScript confirmation dialog by clicking a button that triggers a confirm dialog and accepting it

Starting URL: http://the-internet.herokuapp.com/javascript_alerts

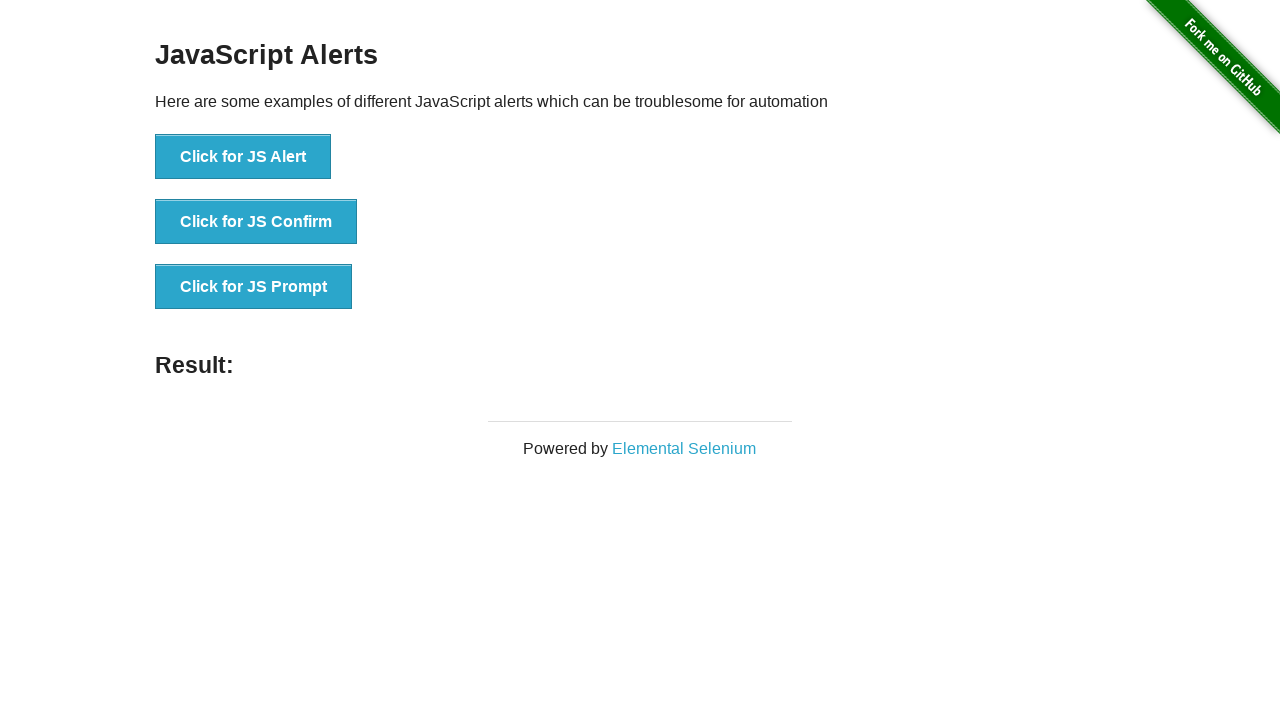

Set up dialog handler to accept confirmation dialogs
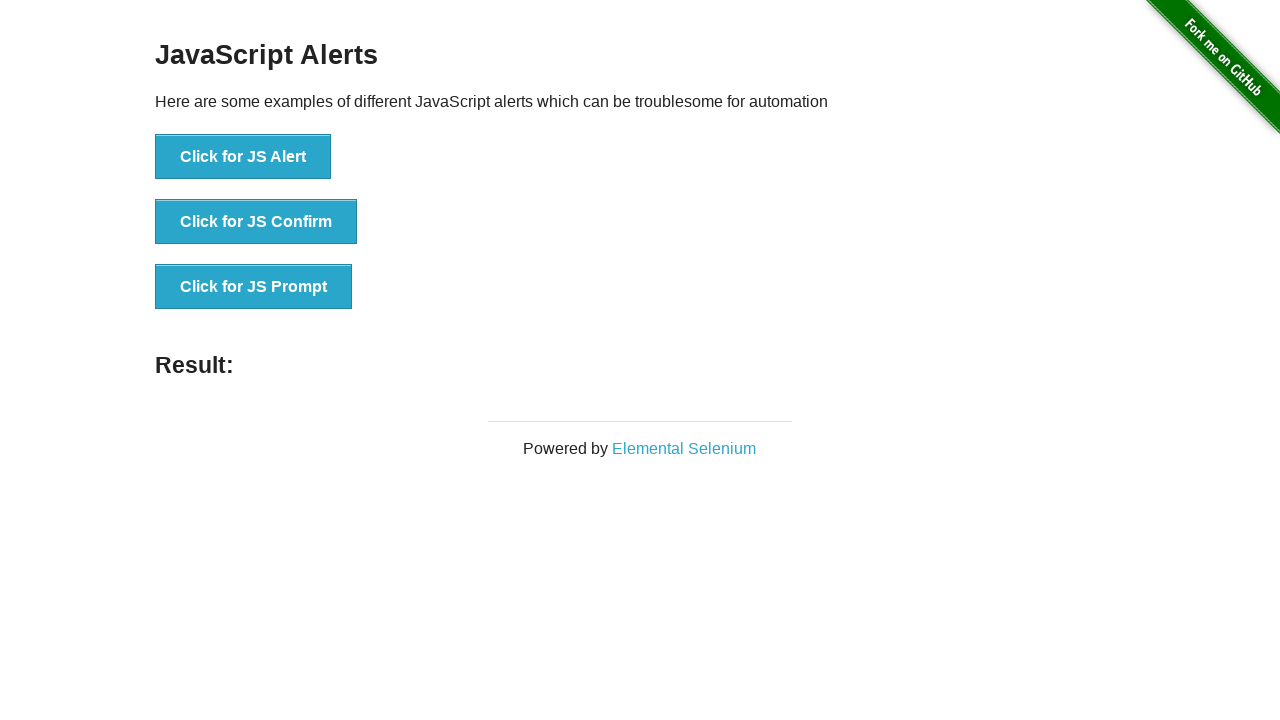

Clicked button to trigger JavaScript confirmation dialog at (256, 222) on button[onclick='jsConfirm()']
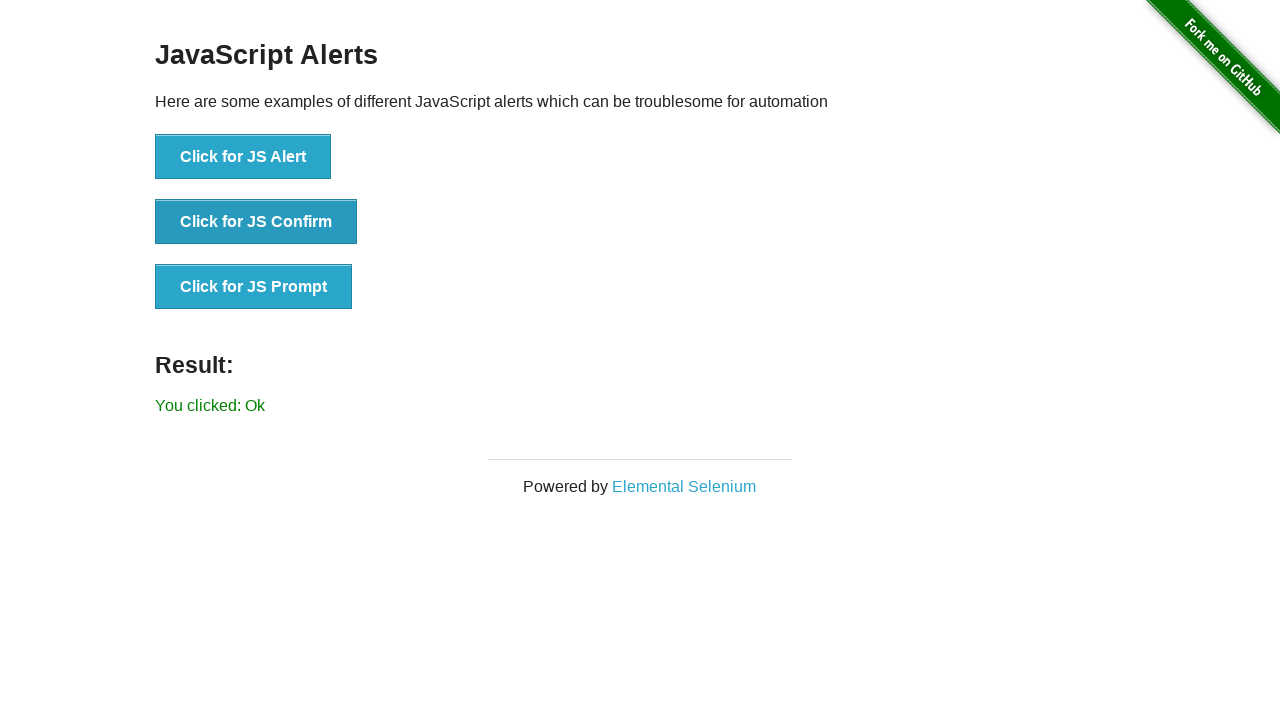

Result message element loaded after accepting confirmation
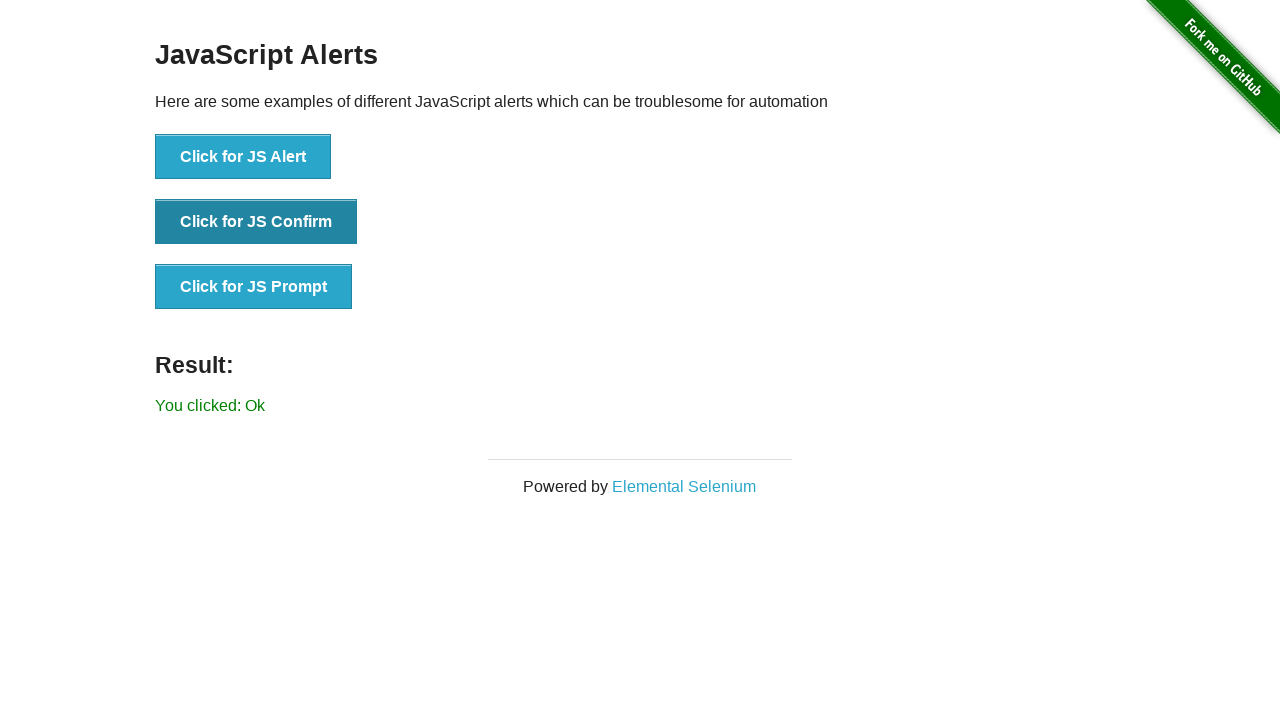

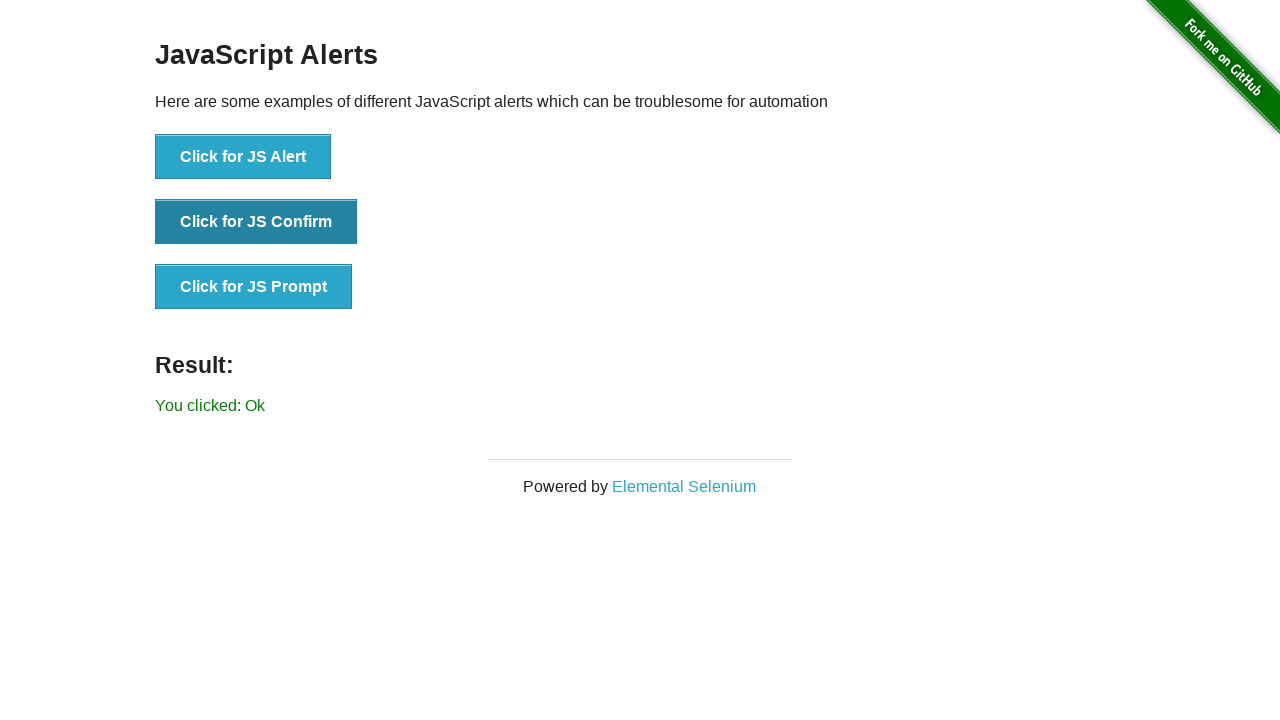